Tests filling a birth date field on the Brazilian tax authority's CPF registration form

Starting URL: https://servicos.receita.fazenda.gov.br/Servicos/CPF/InscricaoPublica/inscricao.asp

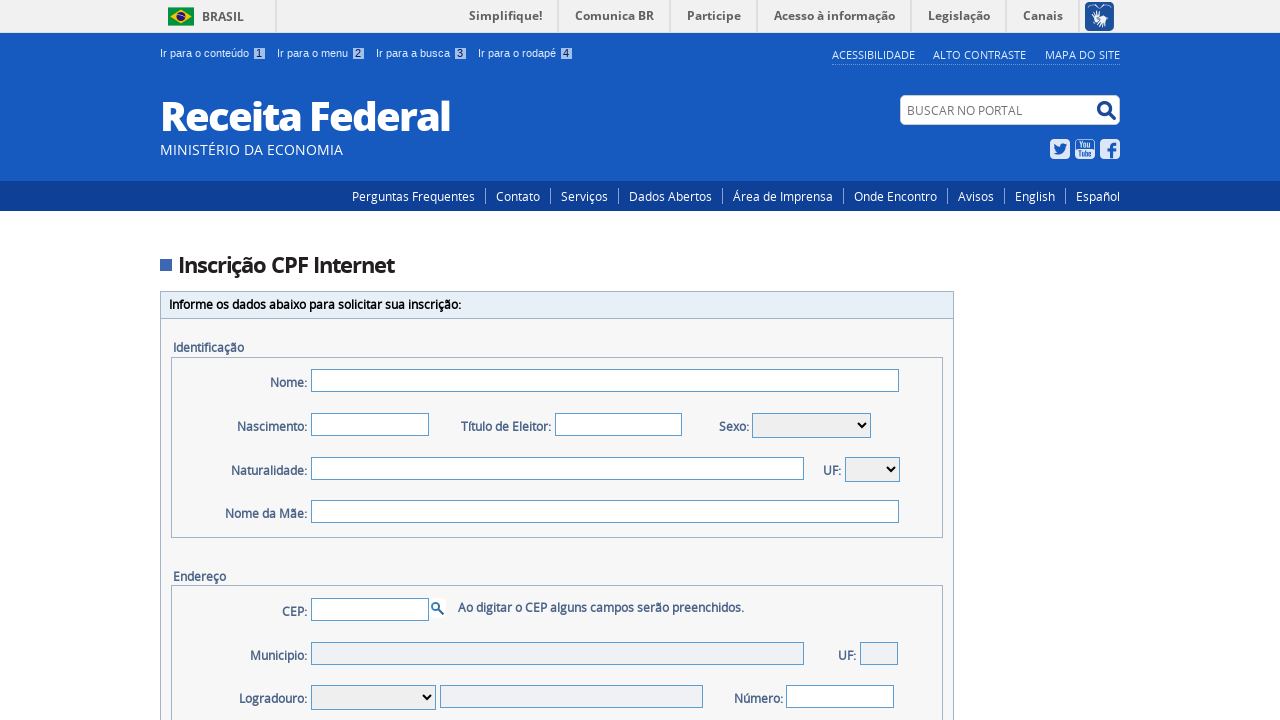

Birth date field (#txtNascimento) is now visible
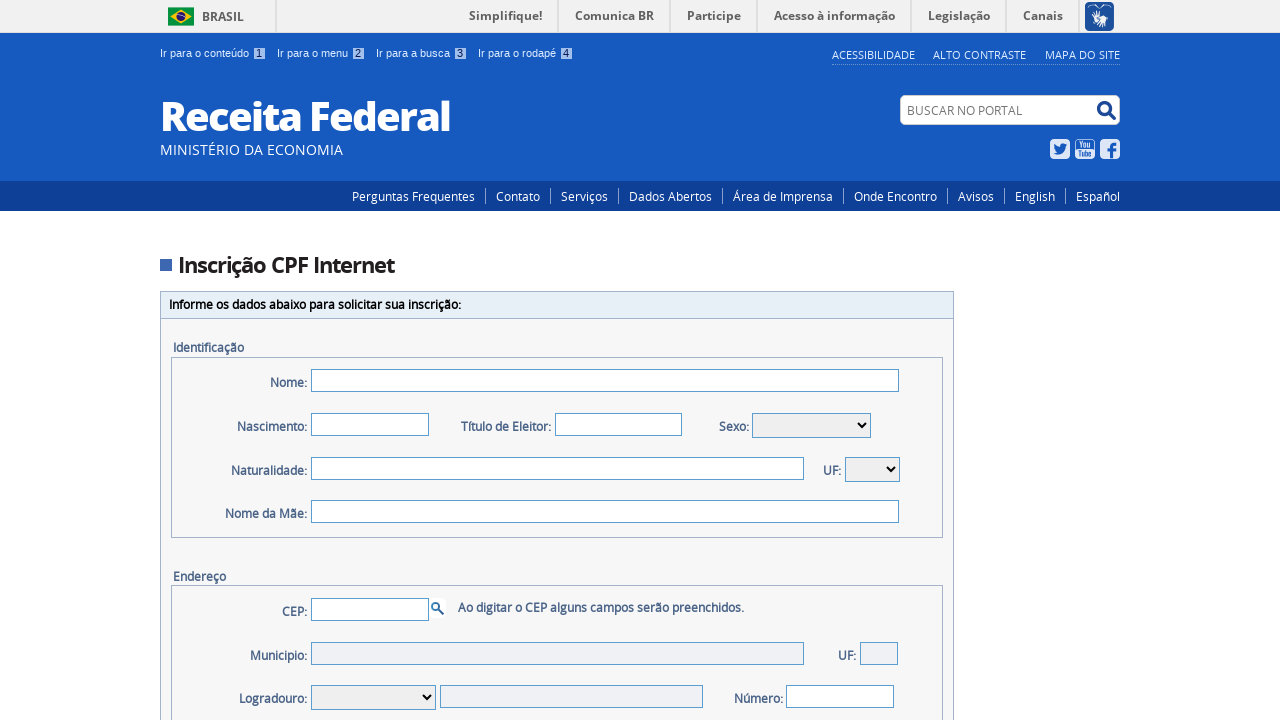

Filled birth date field with '15/03/1990' on #txtNascimento
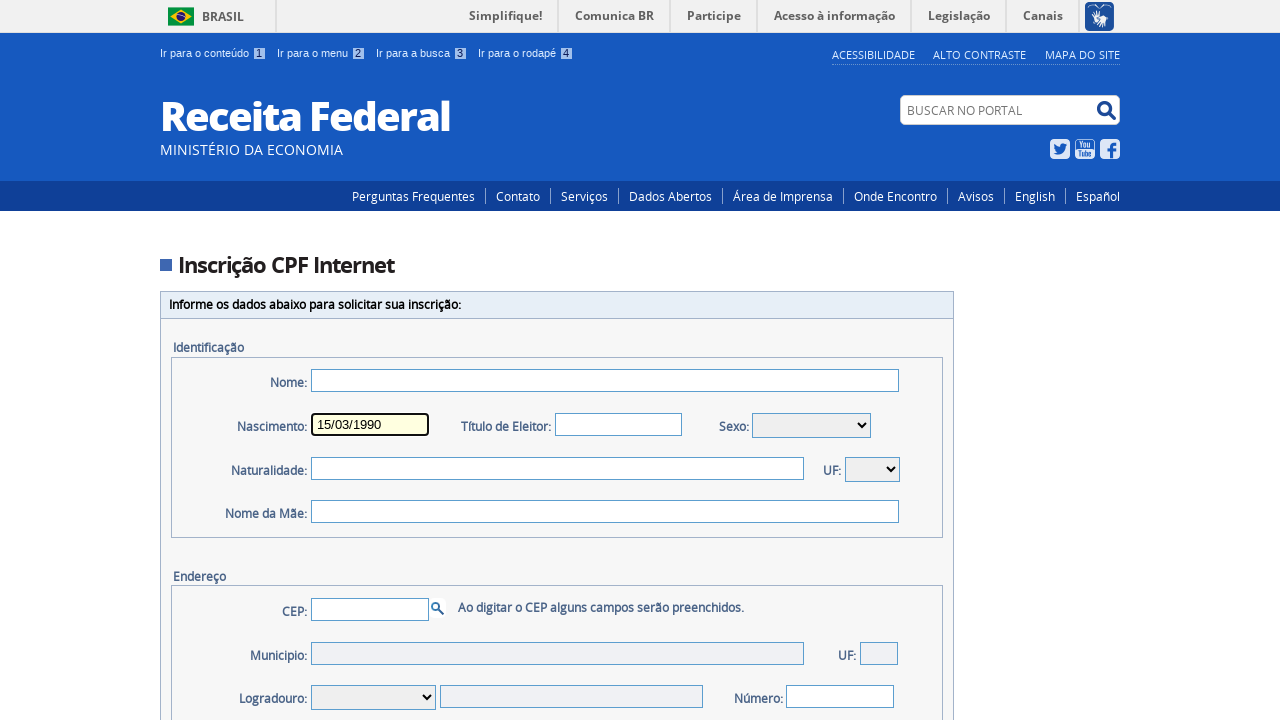

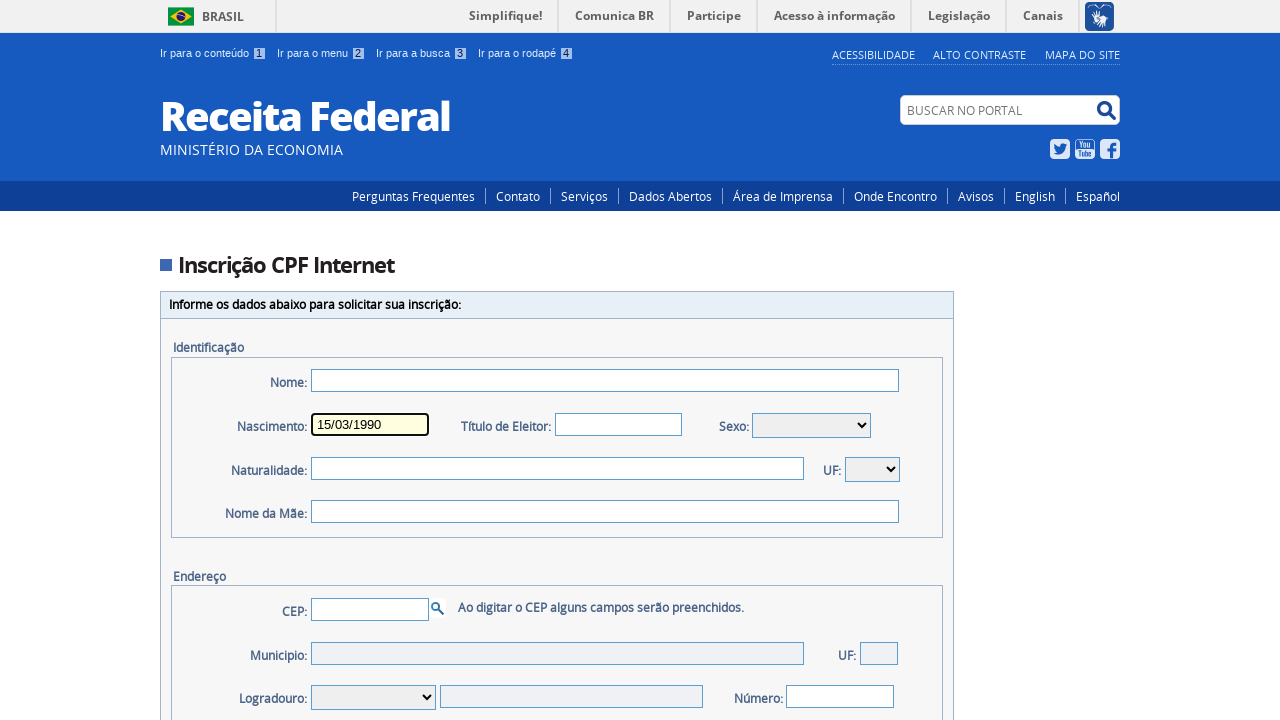